Tests addition with an invalid letter input to verify error handling

Starting URL: https://testsheepnz.github.io/BasicCalculator.html

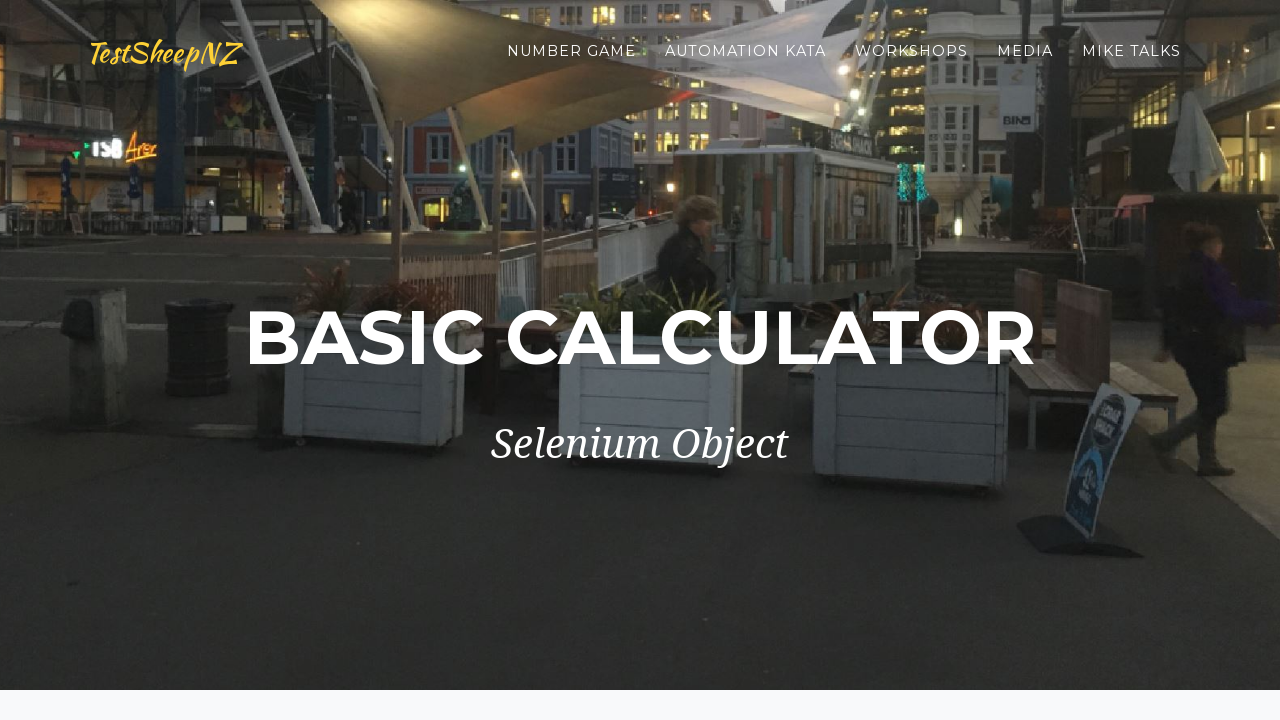

Scrolled down 900 pixels to view calculator
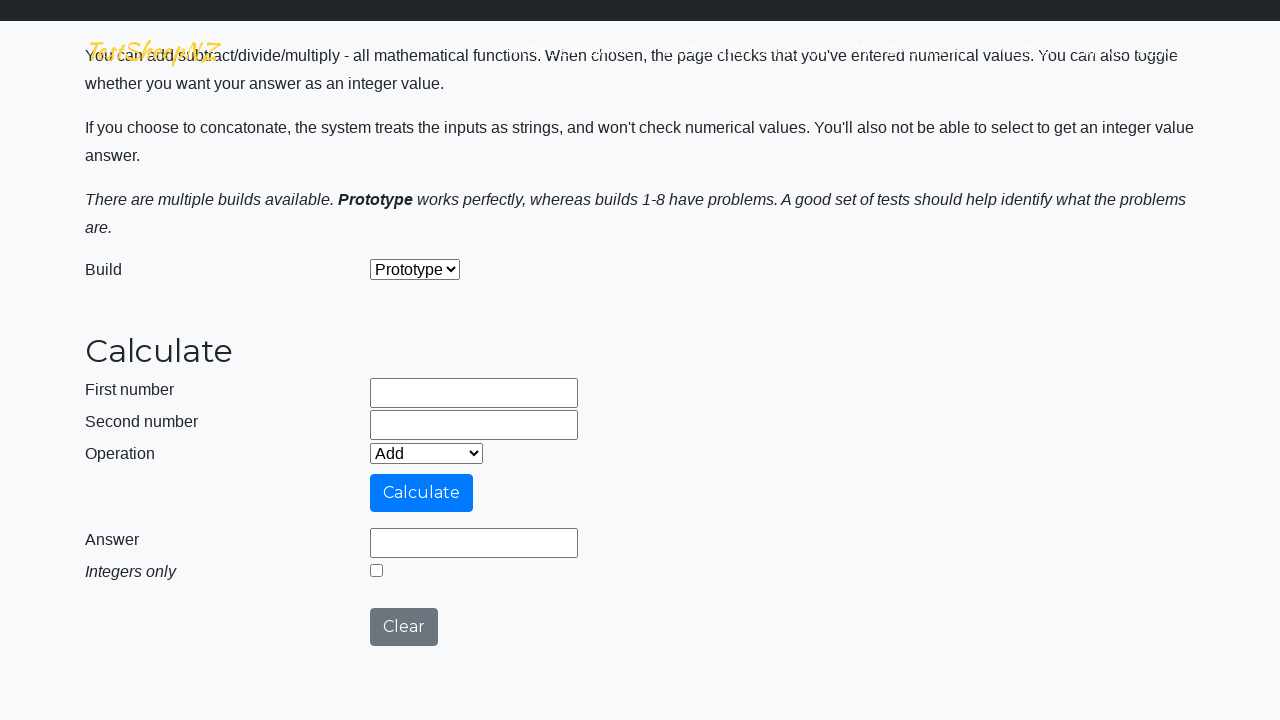

Entered '5' in the first number field on #number1Field
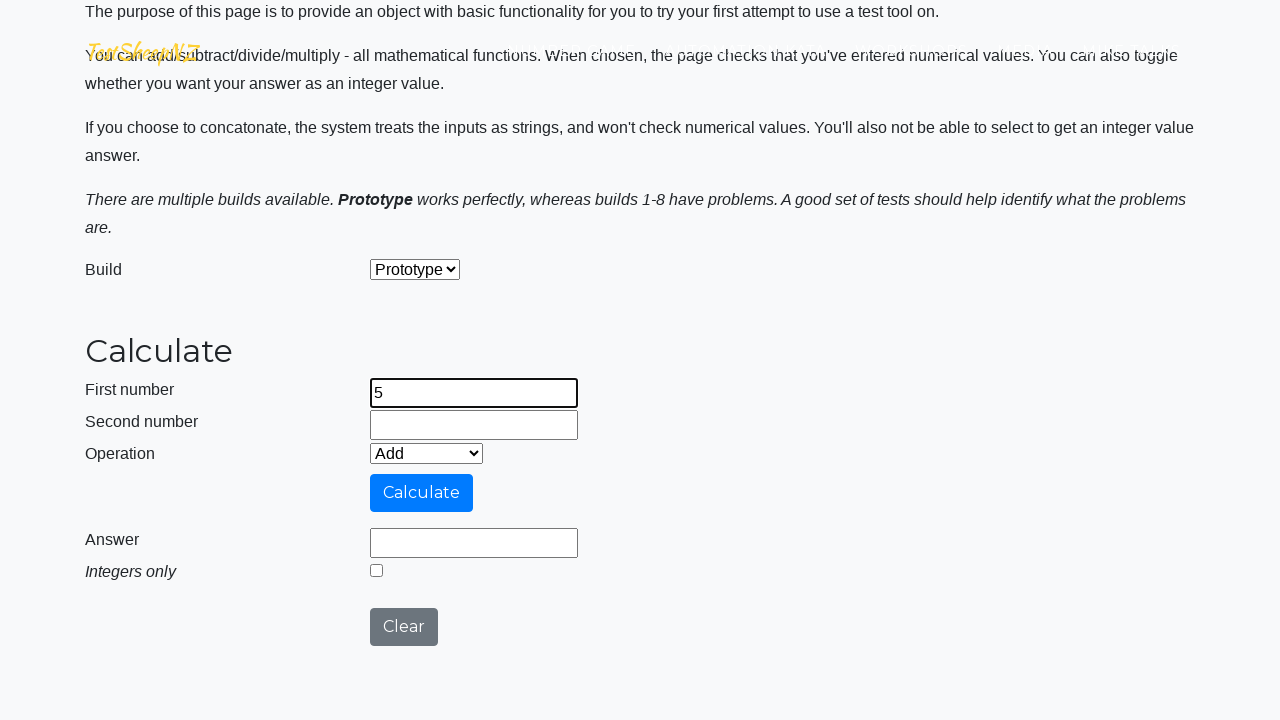

Entered 'B' (invalid letter) in the second number field on #number2Field
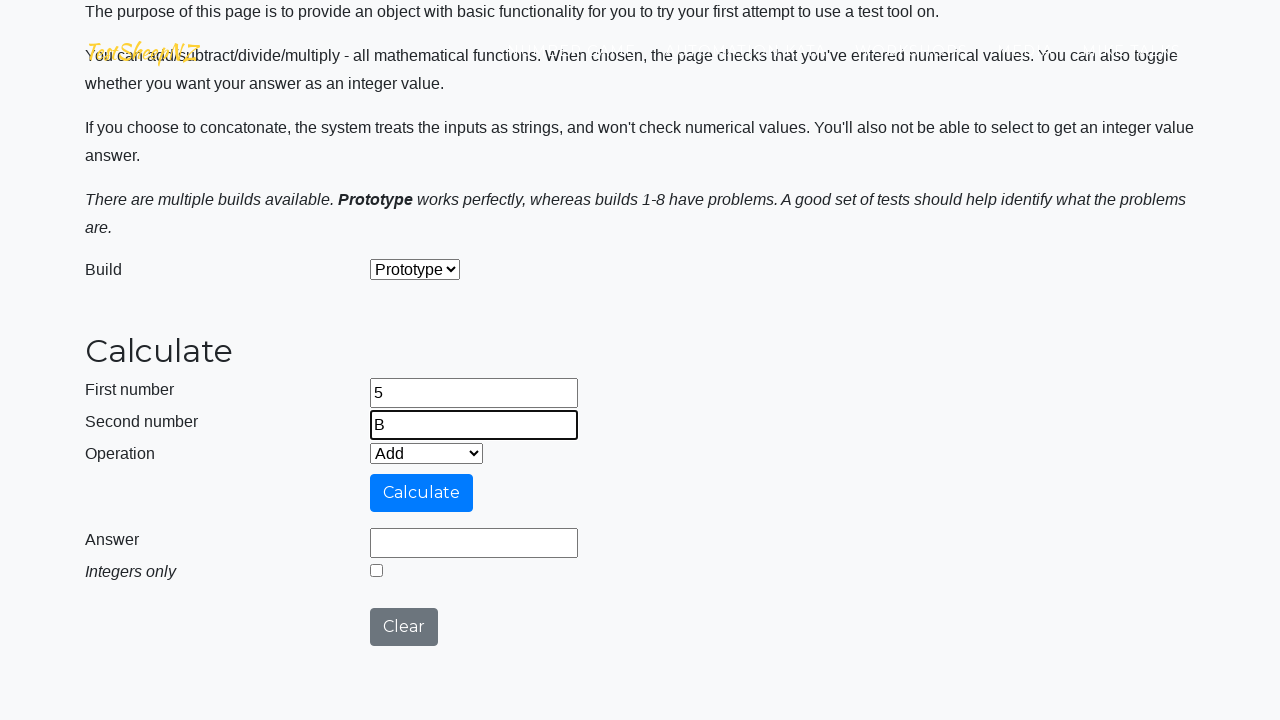

Selected 'Add' operation from the dropdown on #selectOperationDropdown
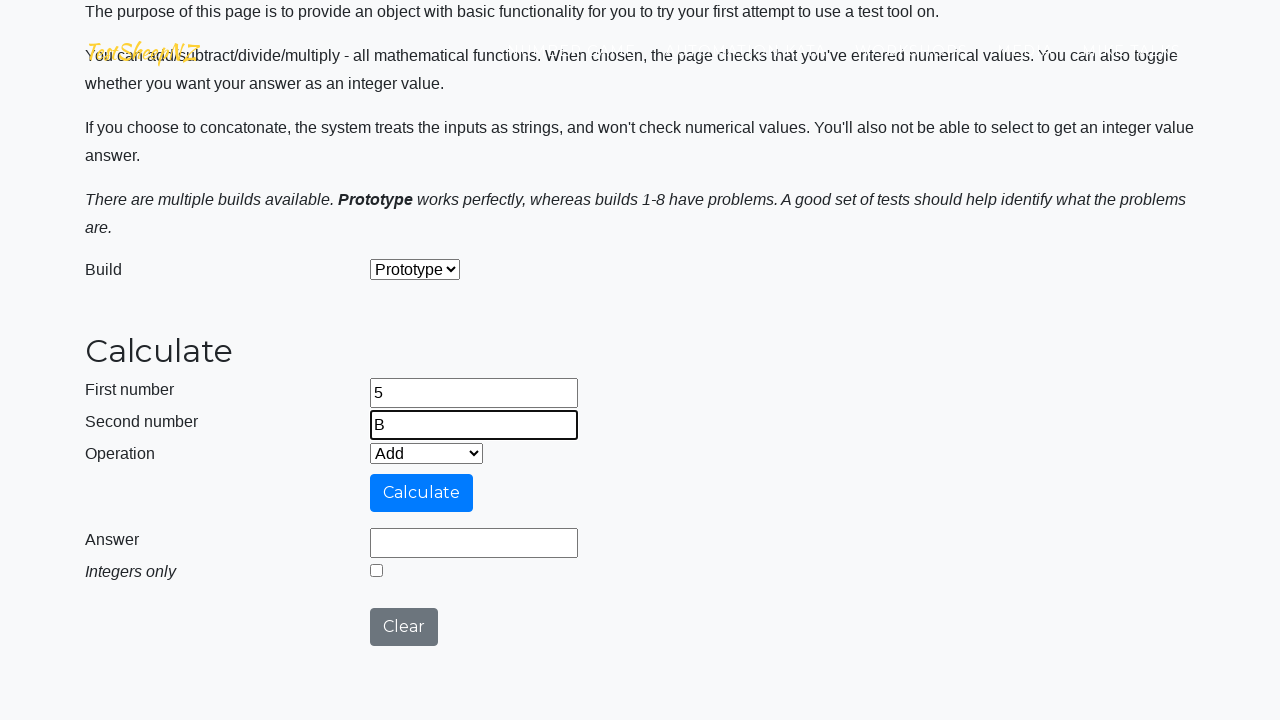

Clicked the calculate button at (422, 493) on #calculateButton
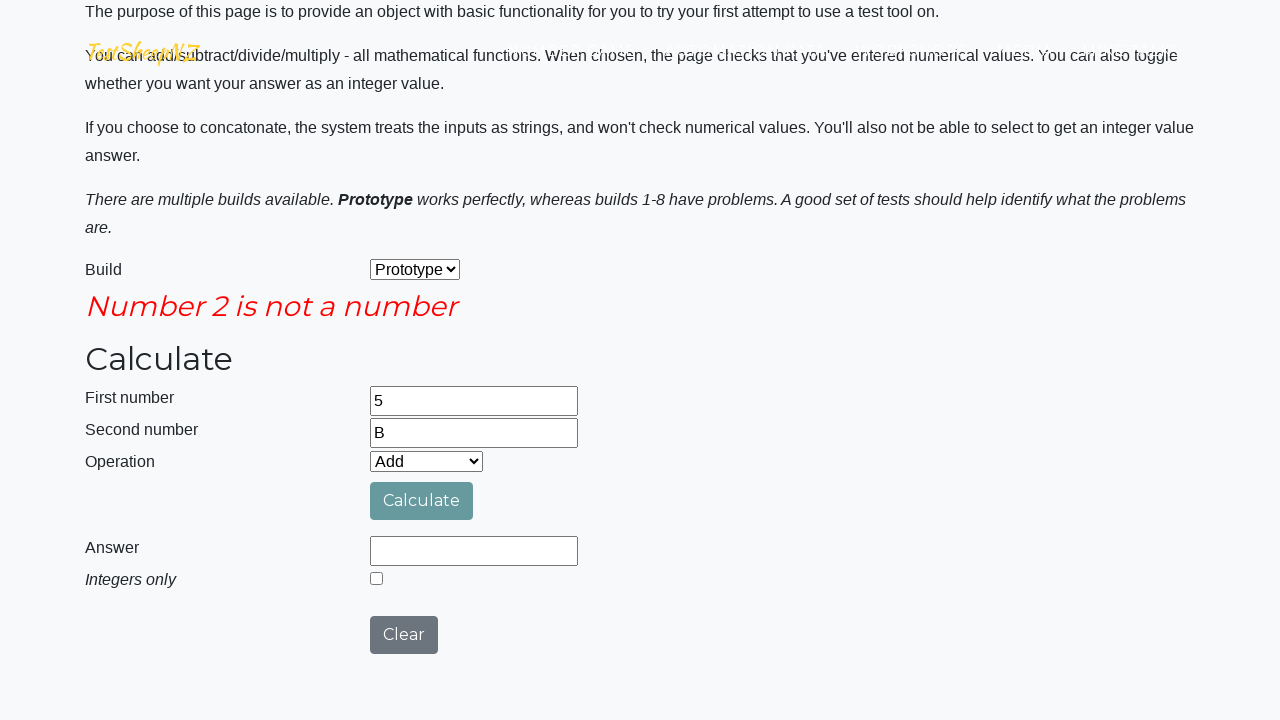

Error message field appeared, indicating invalid input handling
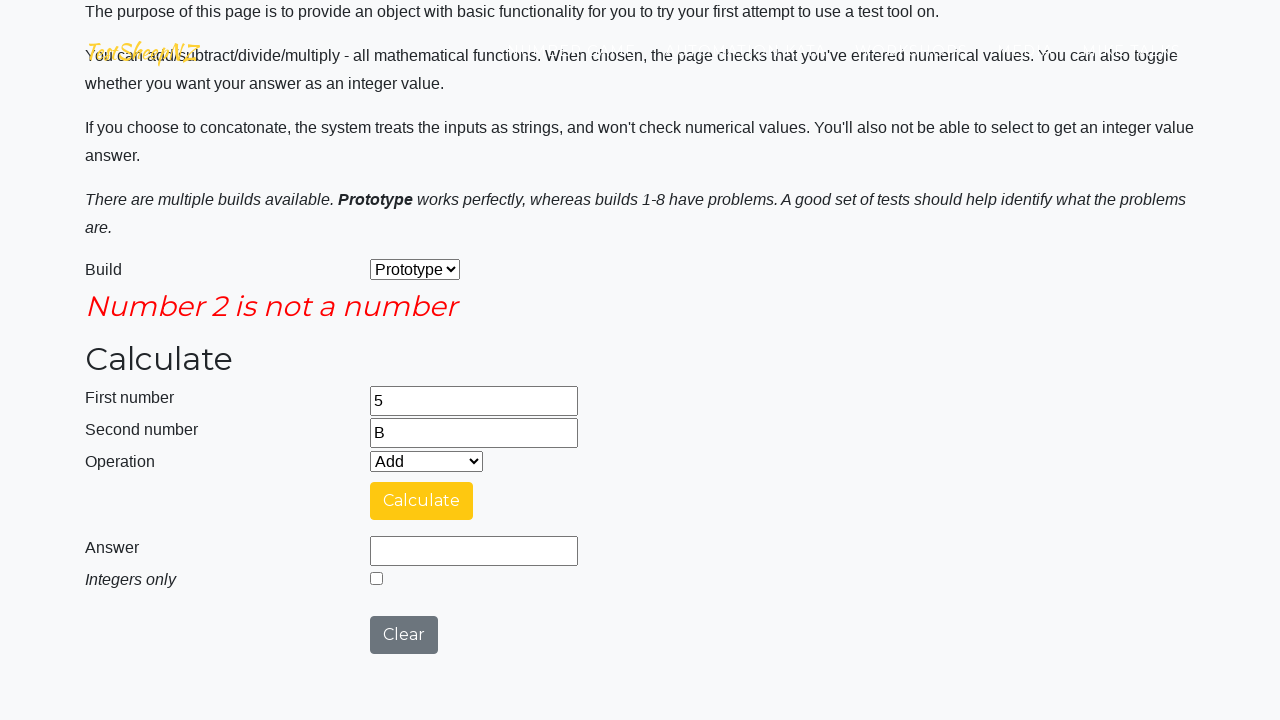

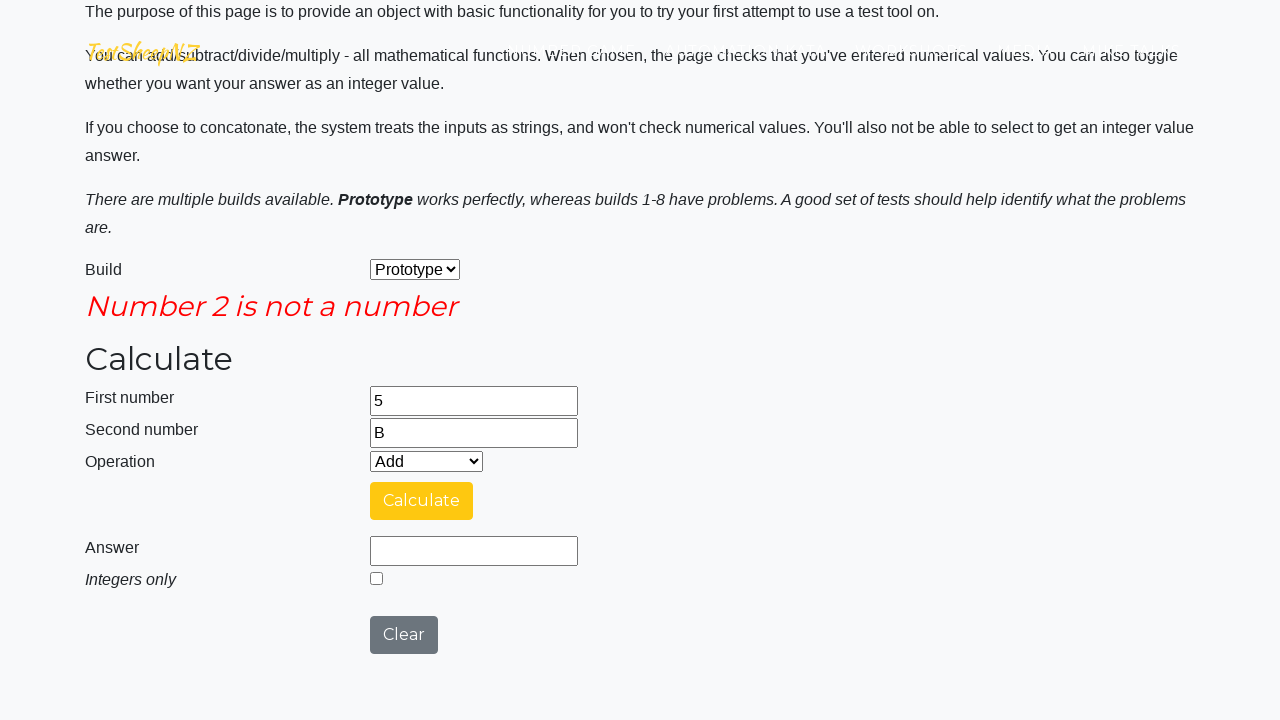